Navigates to a training website, clicks the "About Us" button, and verifies navigation by checking the page title

Starting URL: https://v1.training-support.net

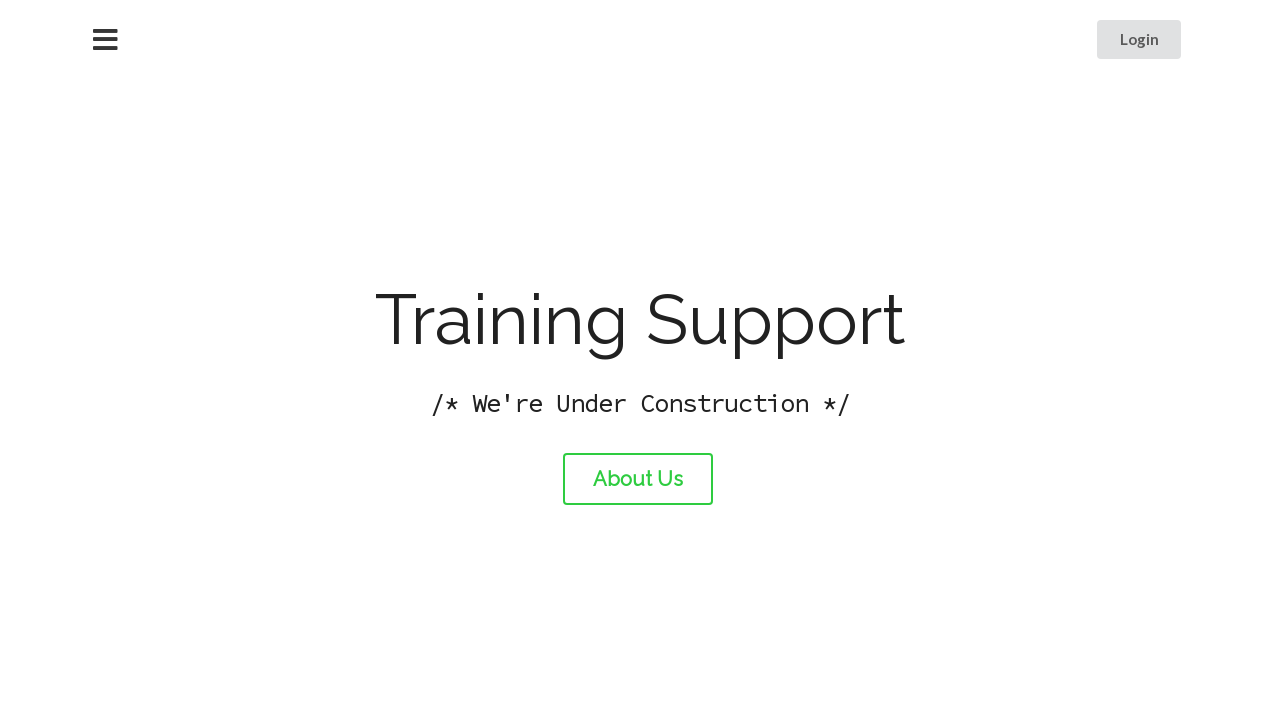

Navigated to training website at https://v1.training-support.net
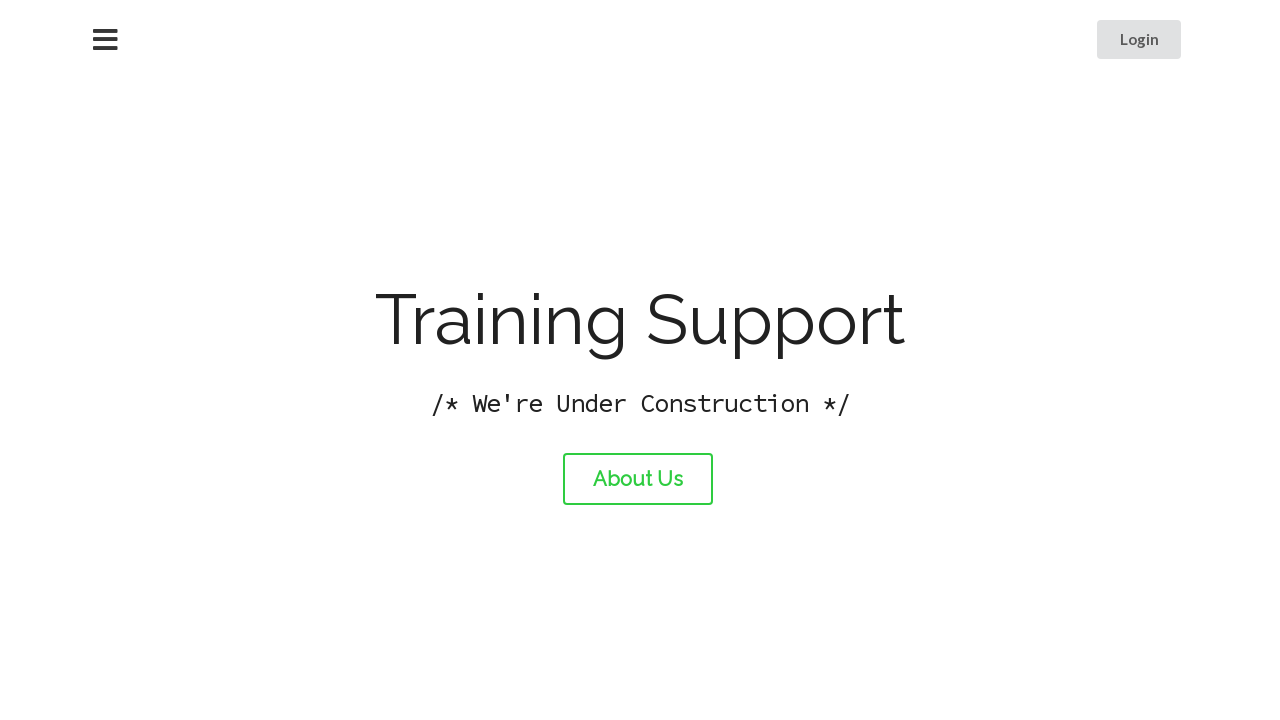

Clicked the 'About Us' button at (638, 479) on #about-link
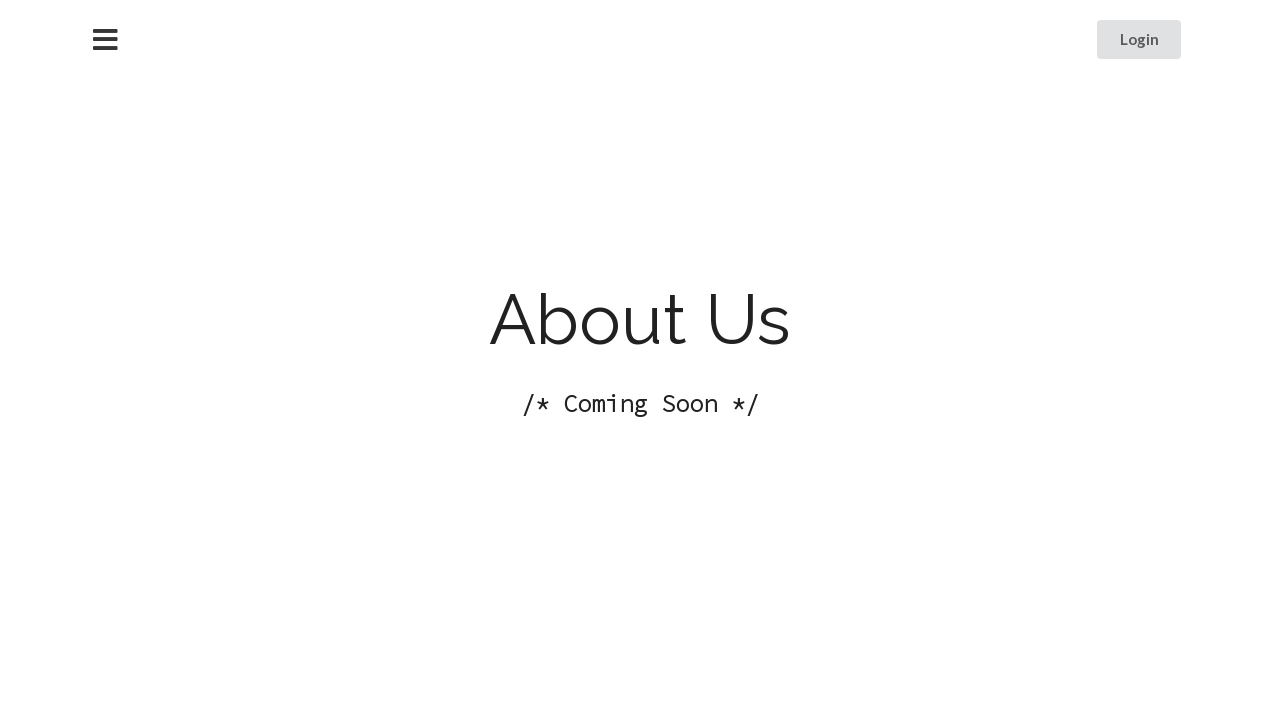

Page navigation completed and network idle state reached
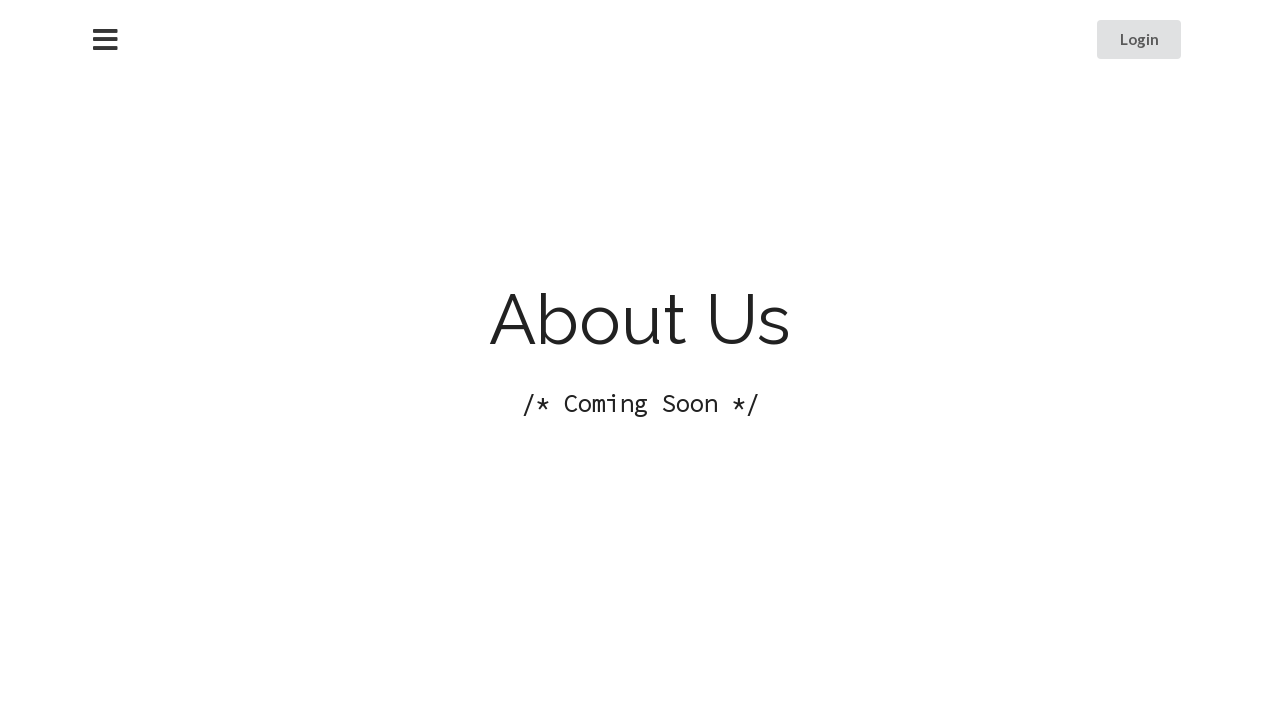

Waited for page to fully render
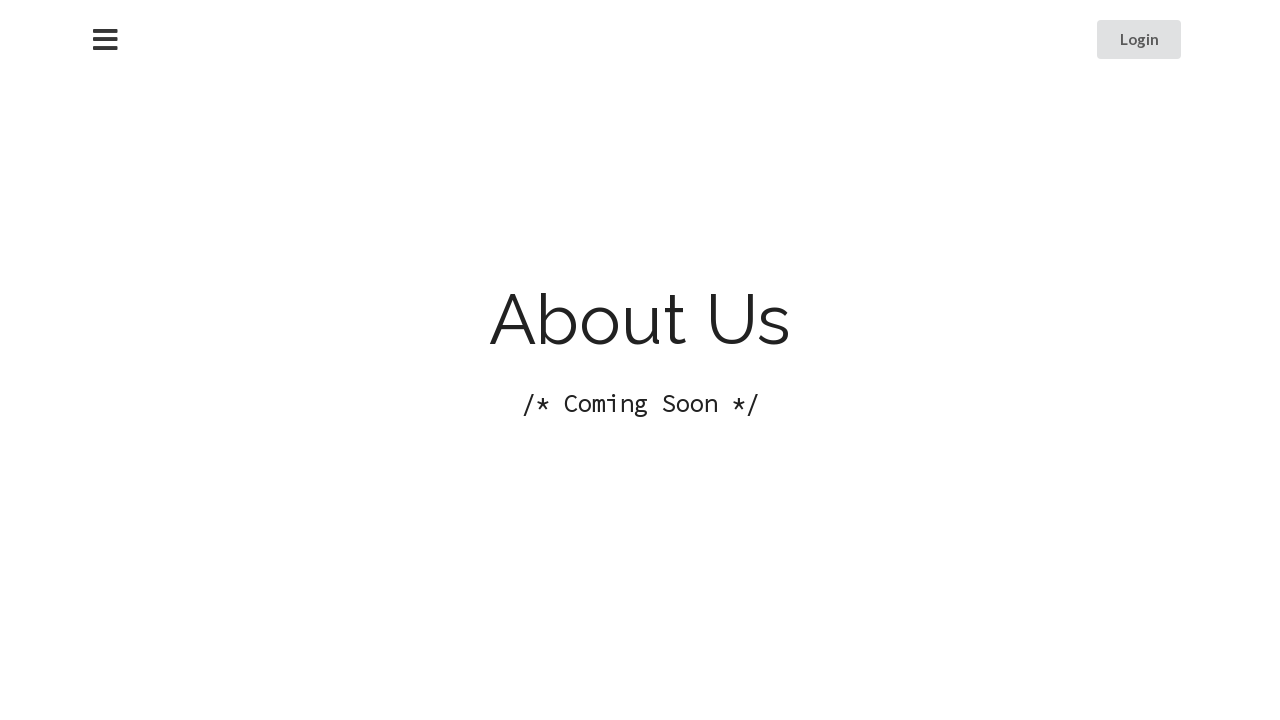

Verified page title: About Training Support
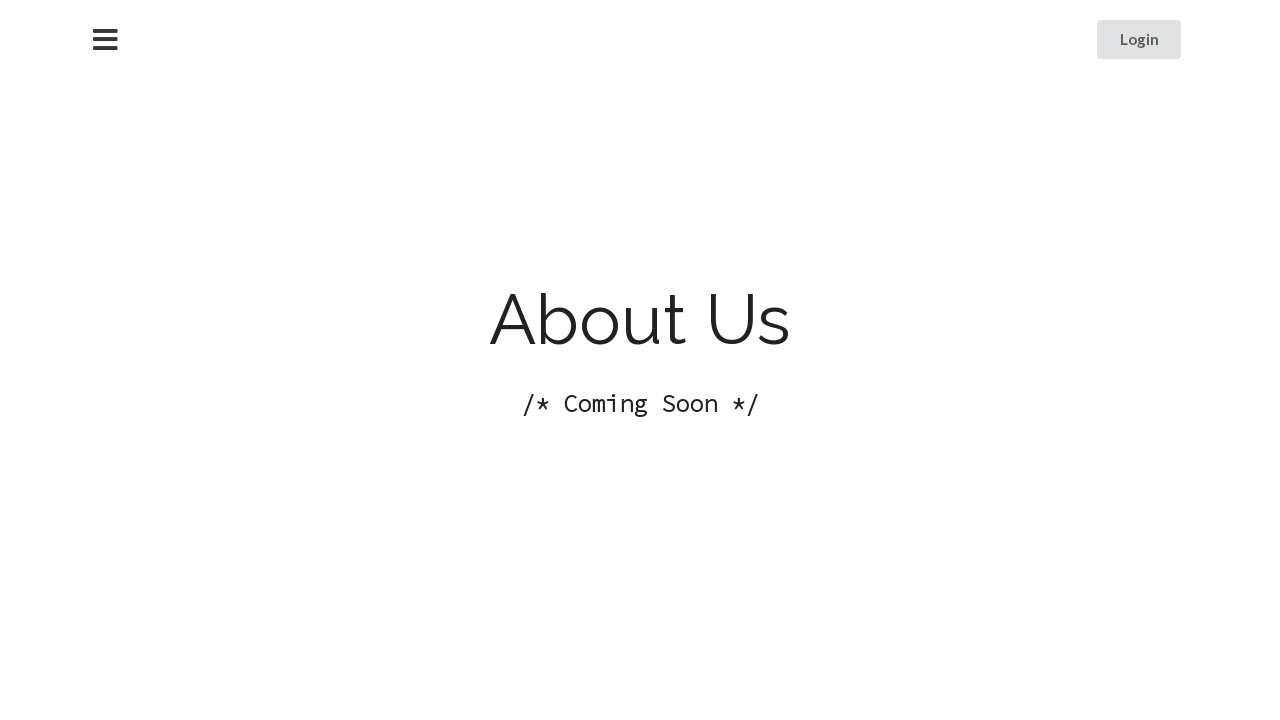

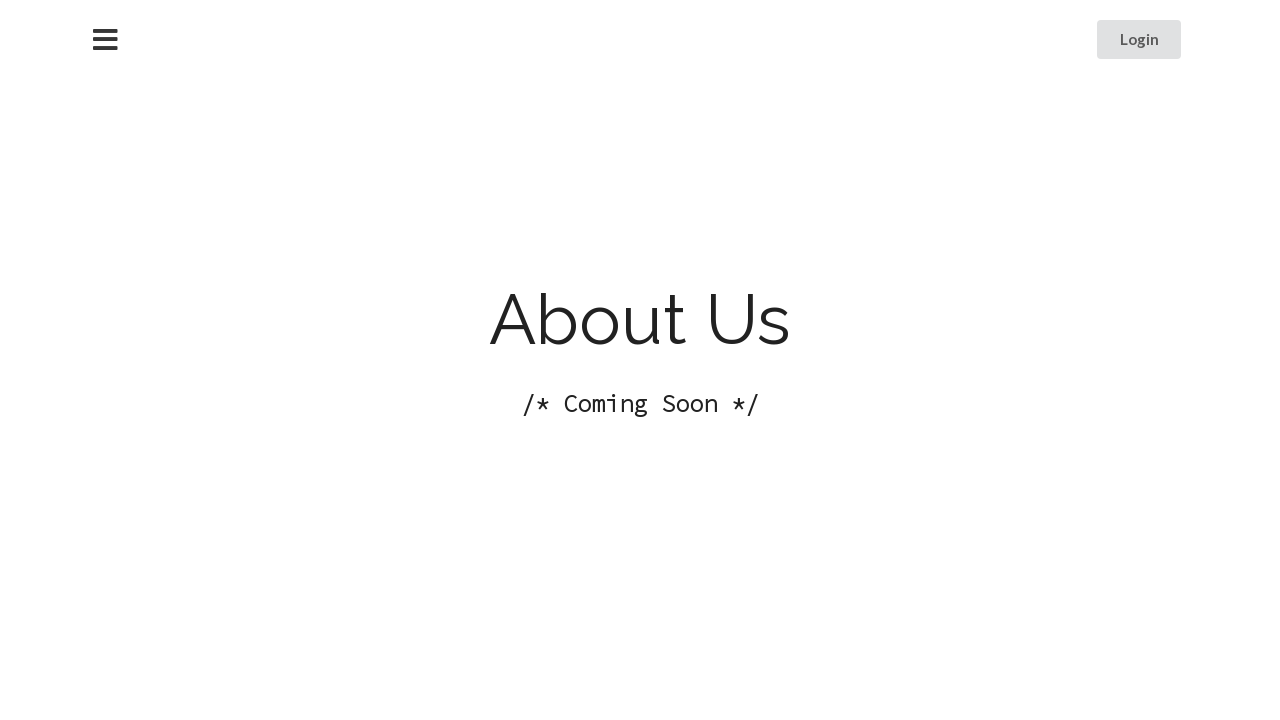